Types a country code into an autocomplete field and selects from the dropdown suggestions

Starting URL: https://codenboxautomationlab.com/practice/

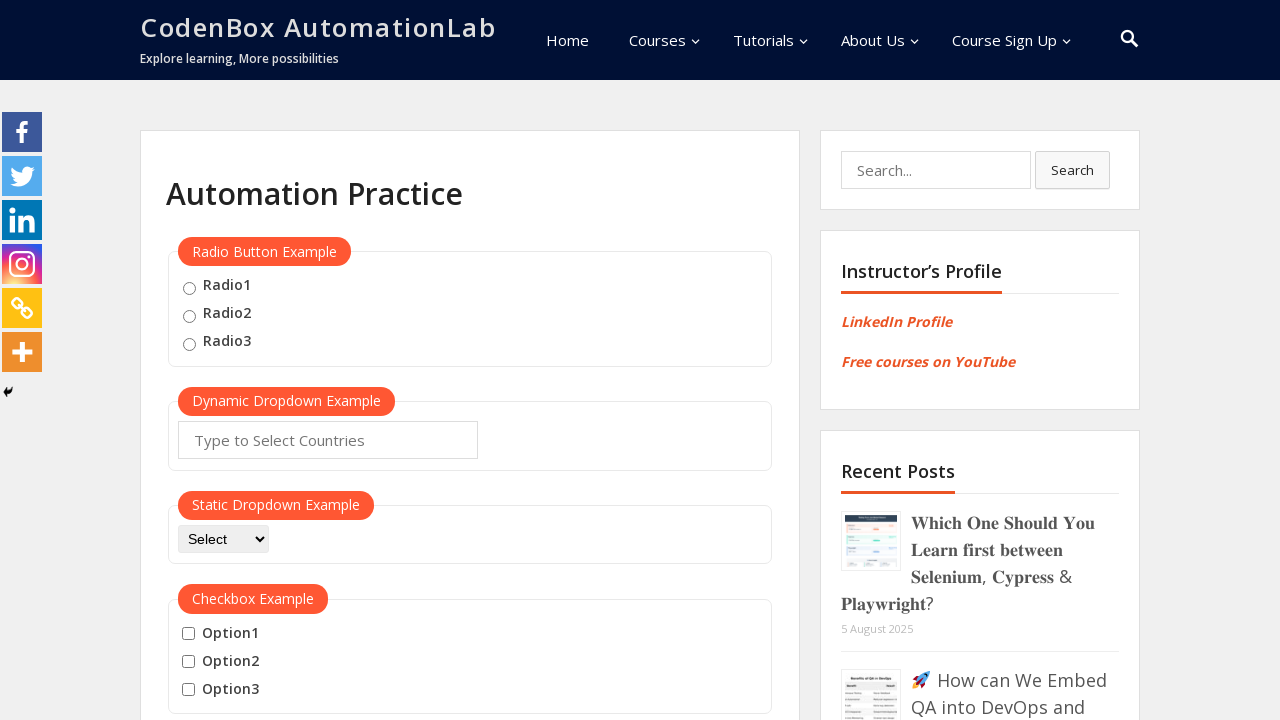

Typed 'FR' country code into autocomplete field on #autocomplete
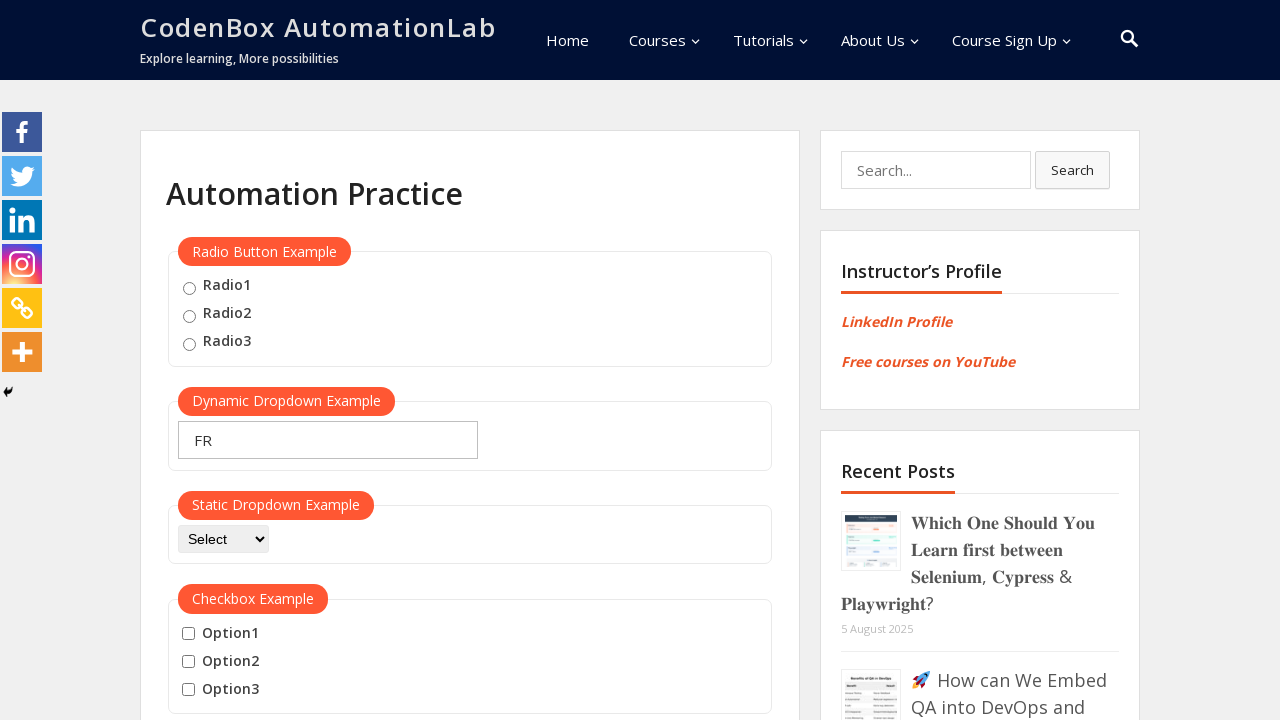

Waited for dropdown suggestions to appear
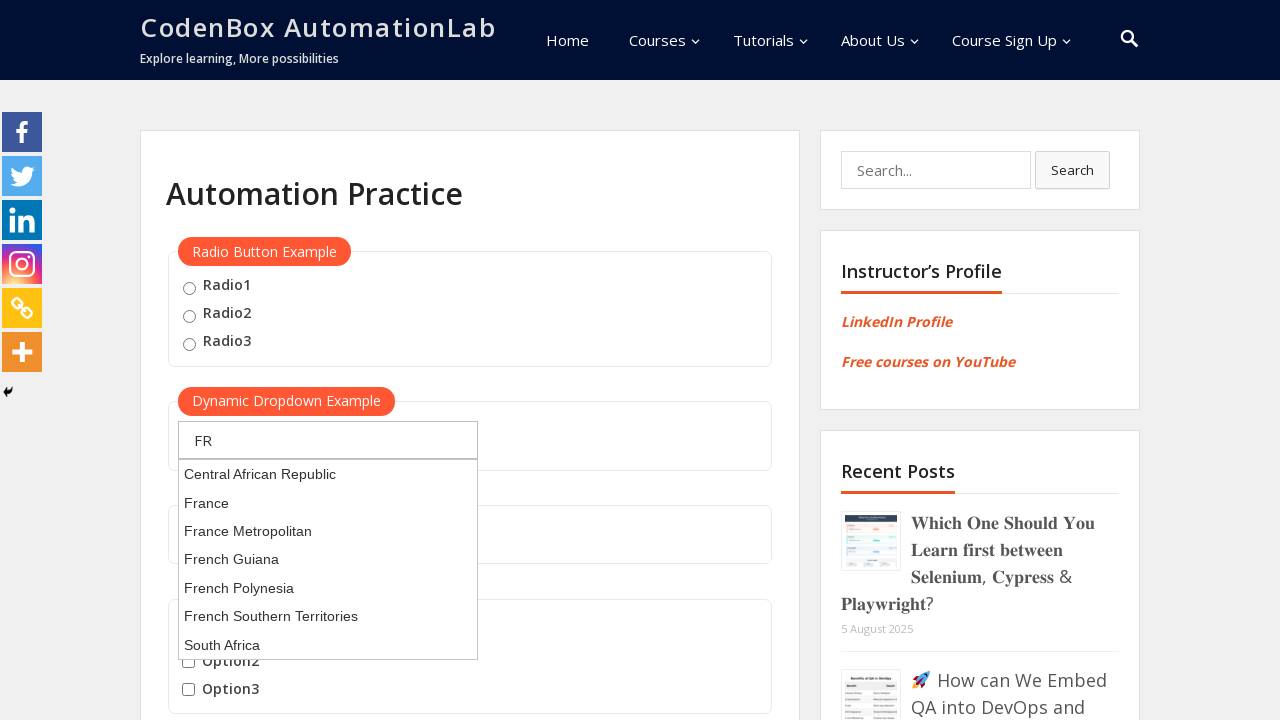

Pressed ArrowDown to navigate dropdown suggestions
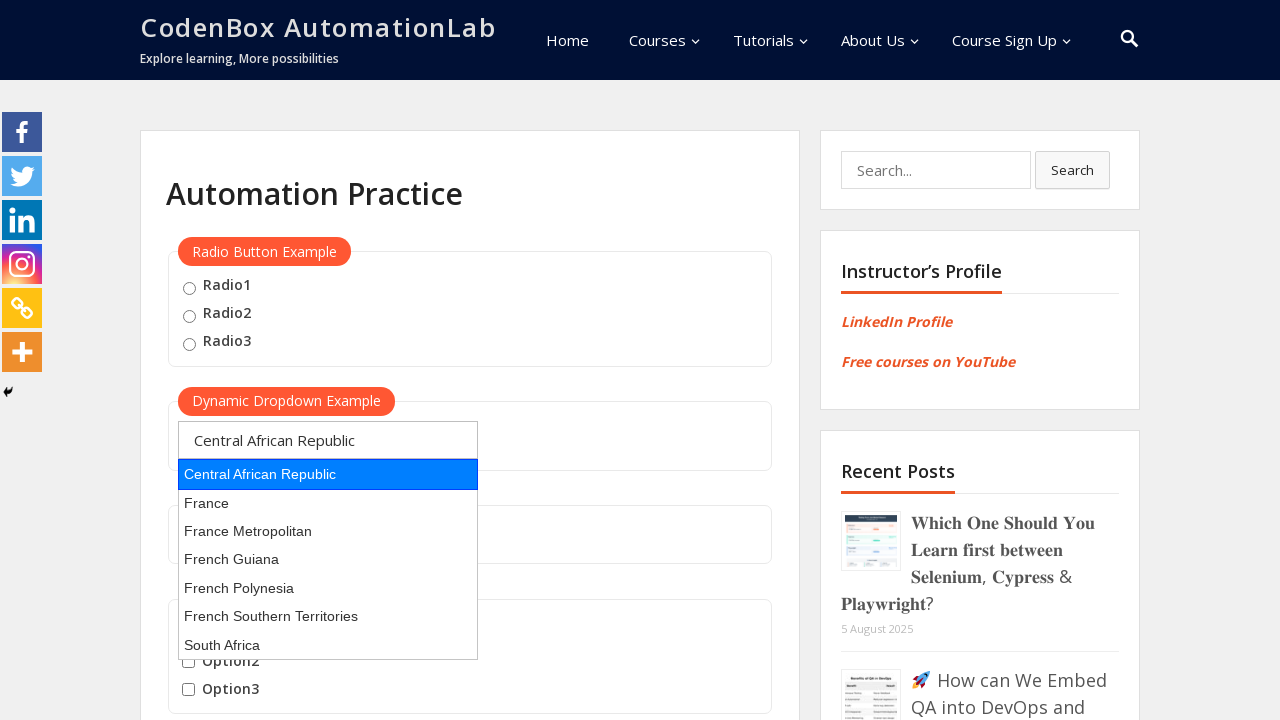

Pressed Enter to select highlighted suggestion
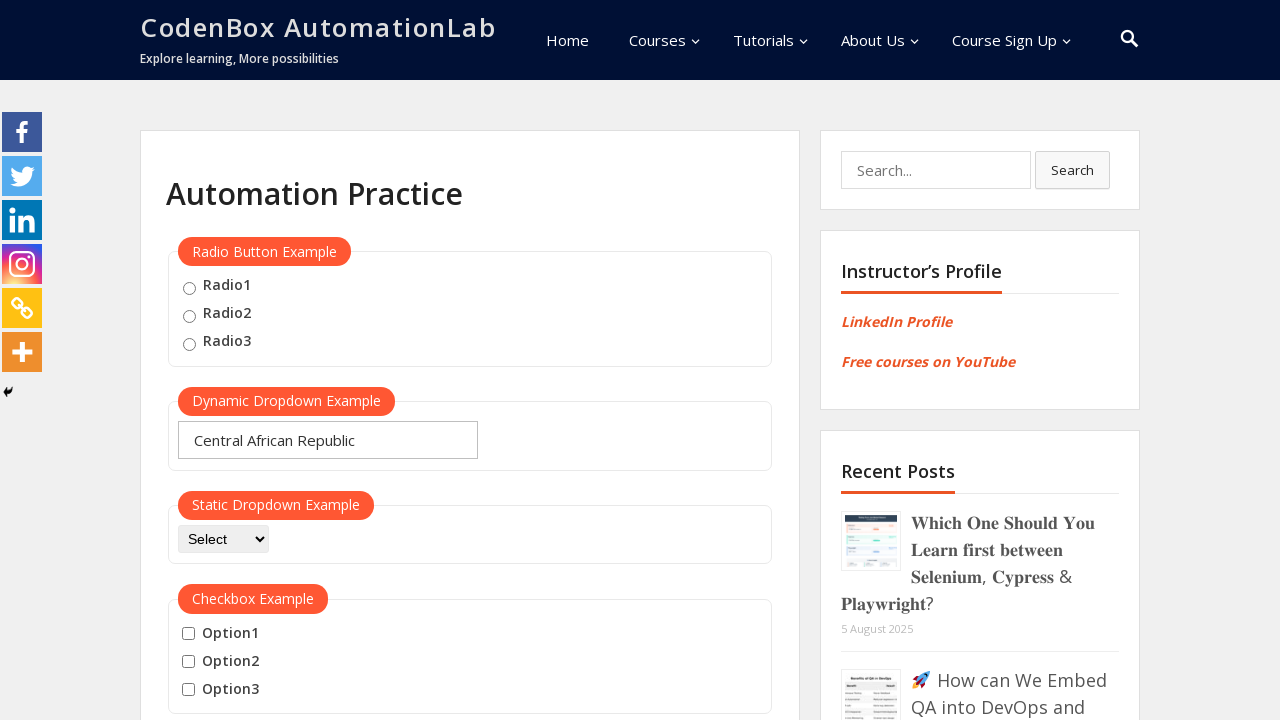

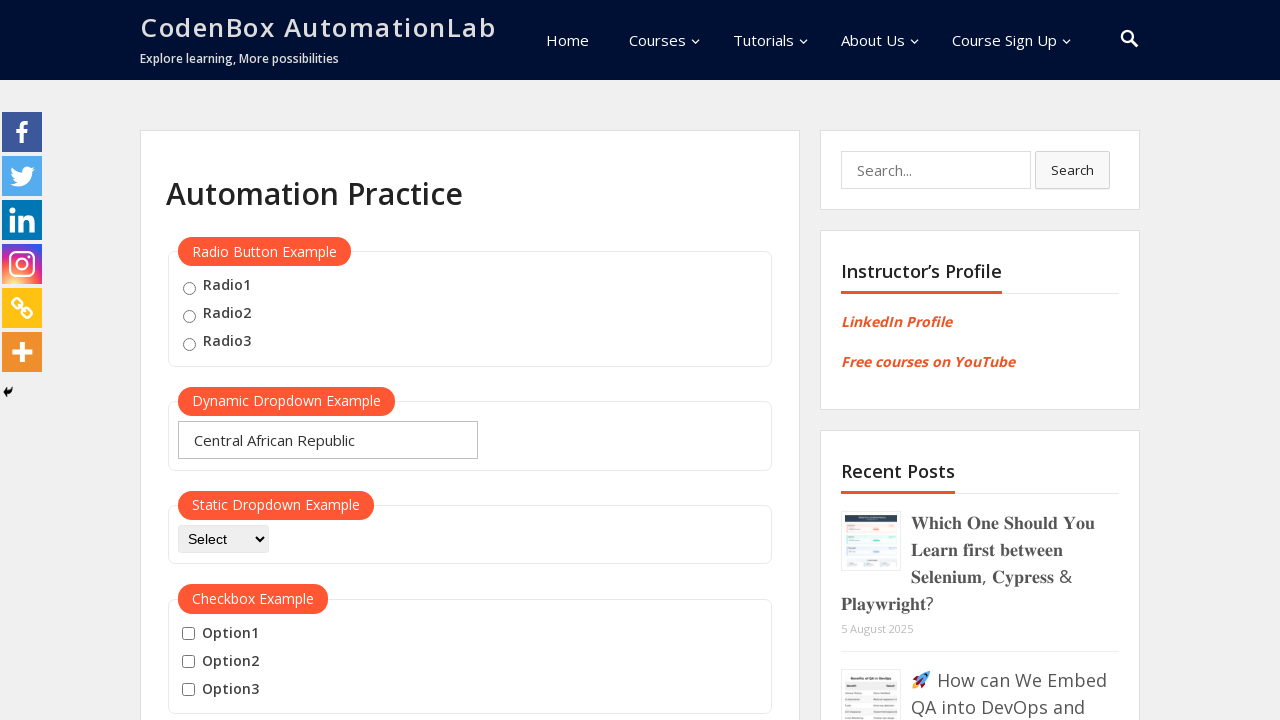